Navigates to a nested frames demo page and switches between nested frames to access content in the inner frame

Starting URL: https://the-internet.herokuapp.com/

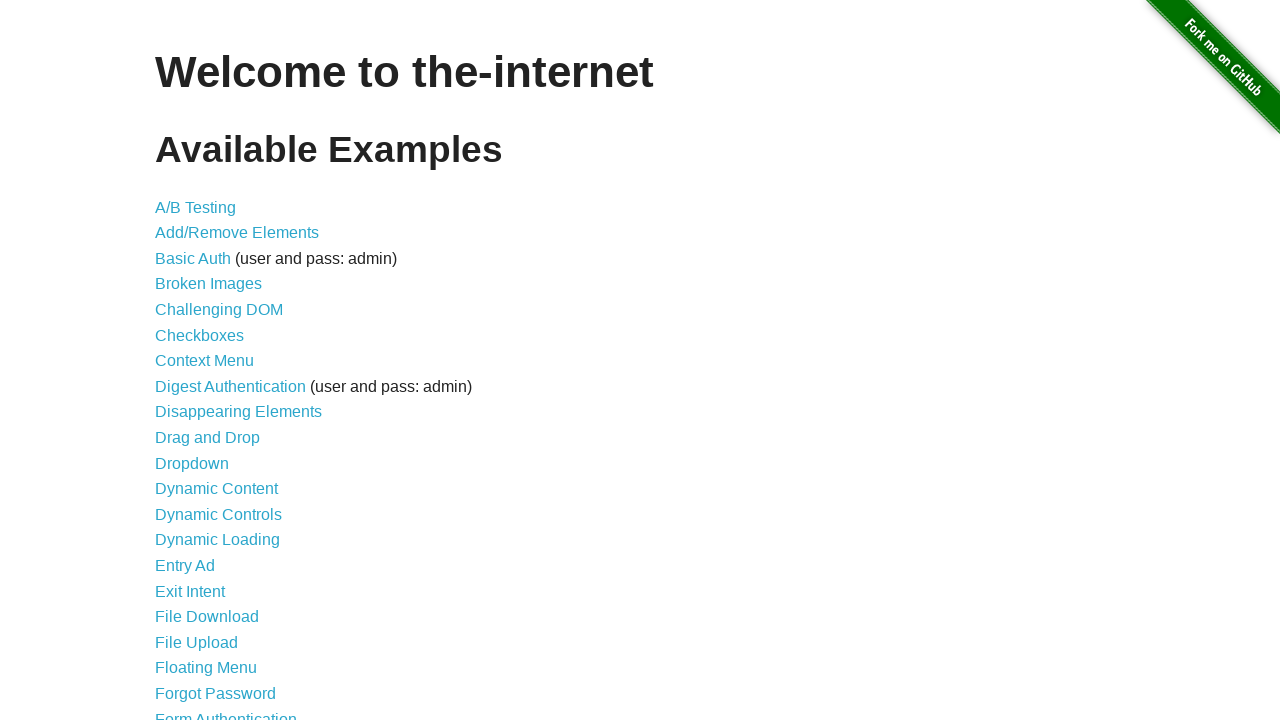

Clicked on the nested frames link at (210, 395) on a[href='/nested_frames']
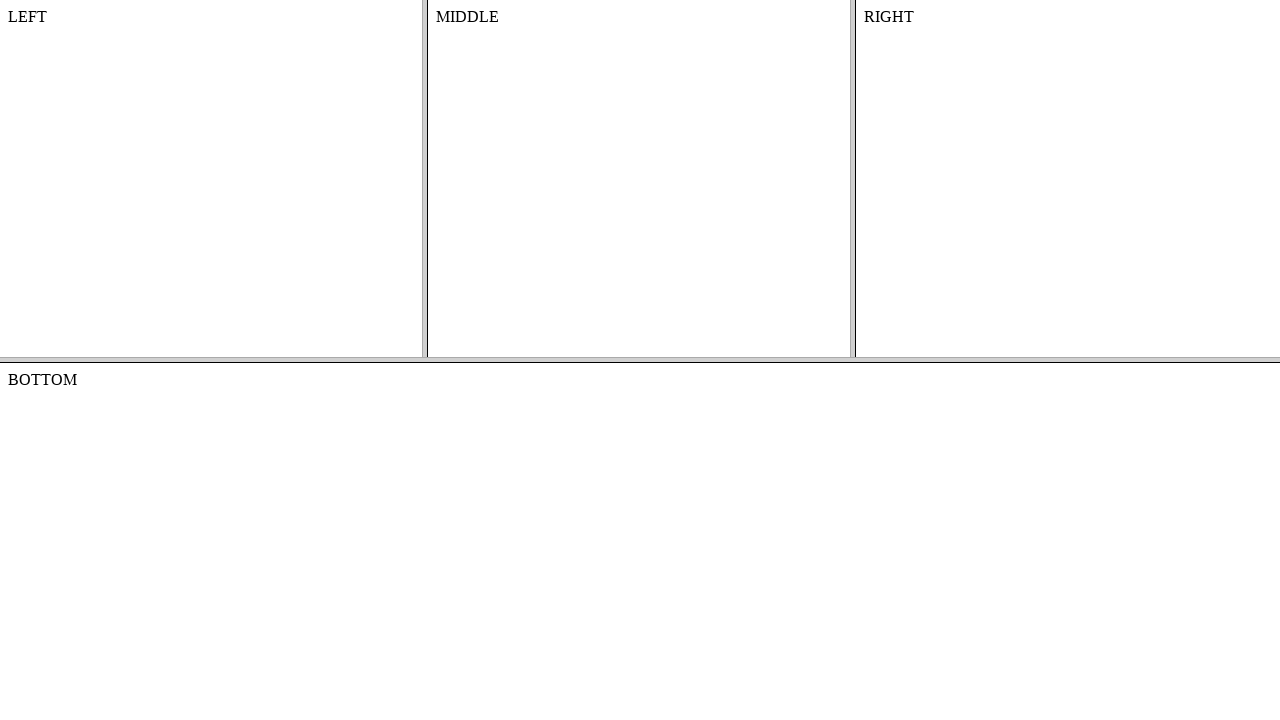

Selected the top frame (first frame in the frameset)
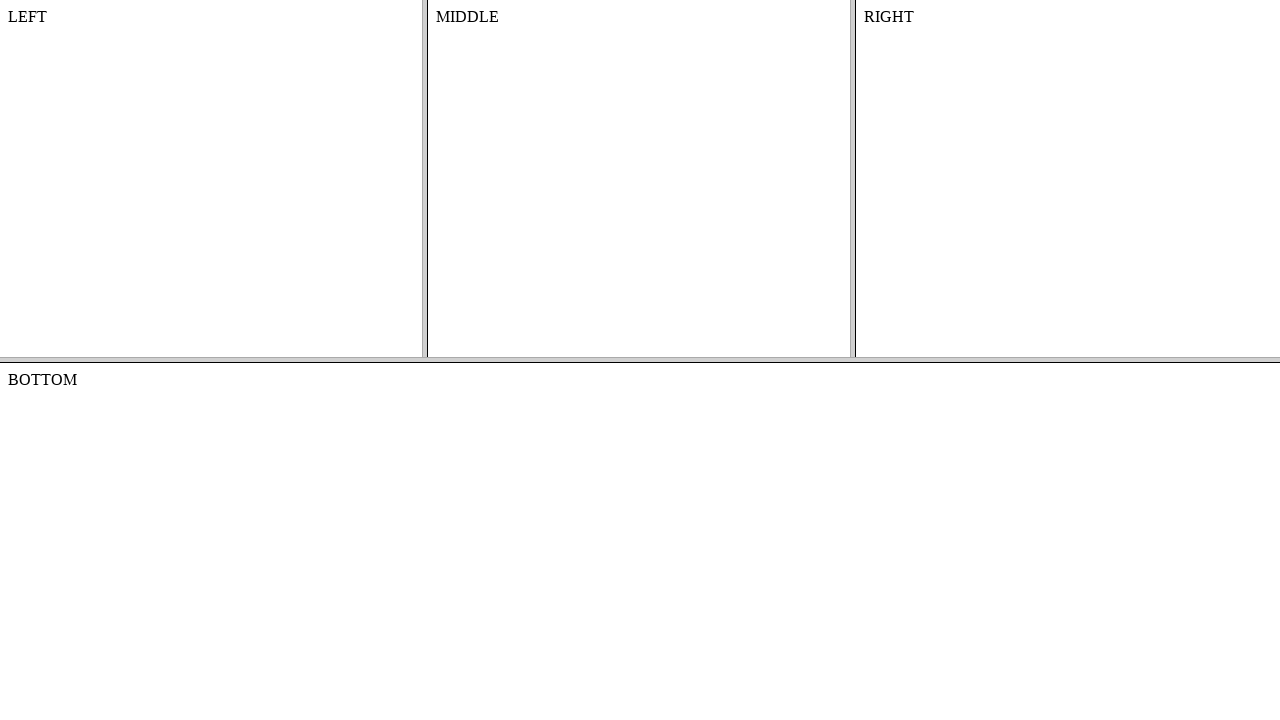

Selected the middle frame (second frame within the top frameset)
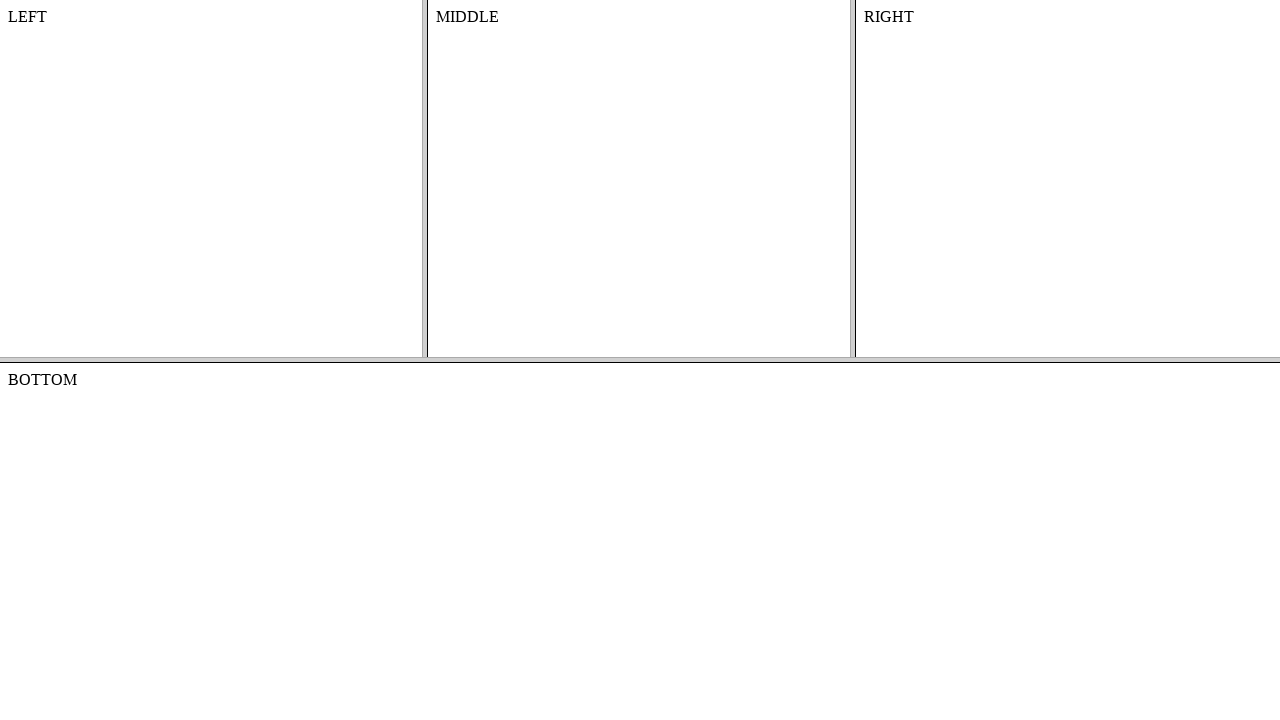

Retrieved text content from middle frame: MIDDLE
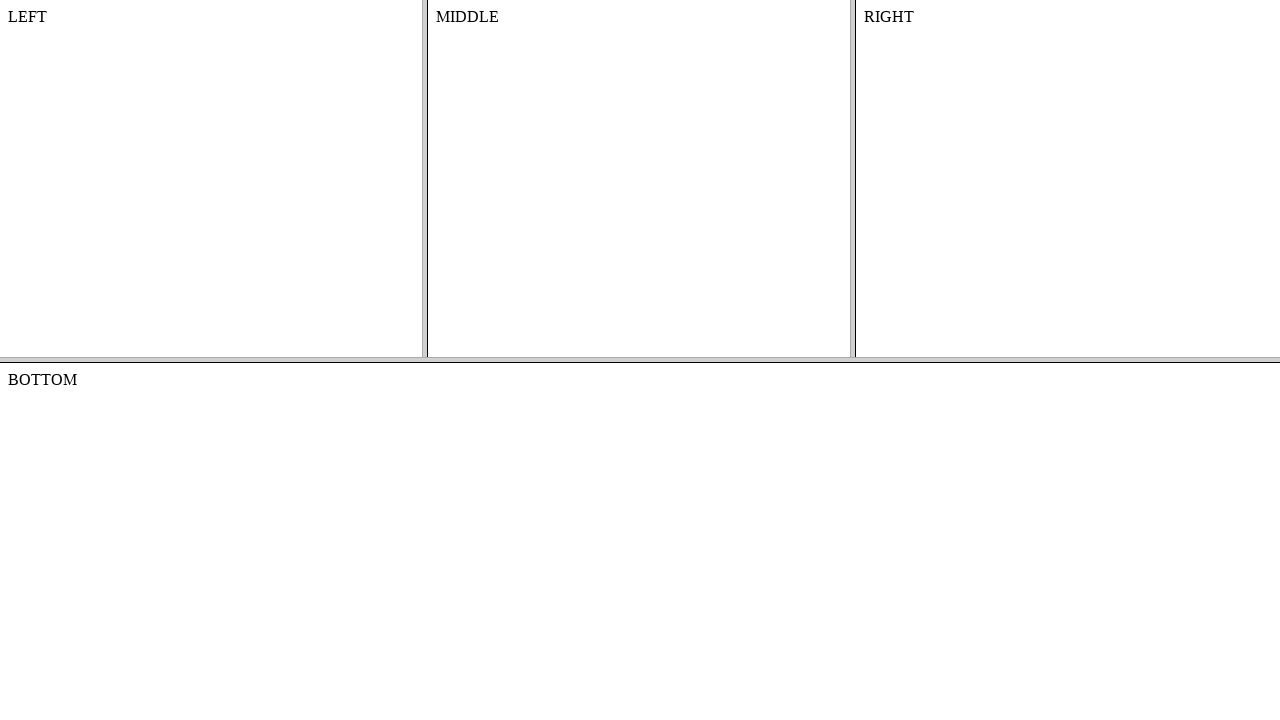

Printed the retrieved content text
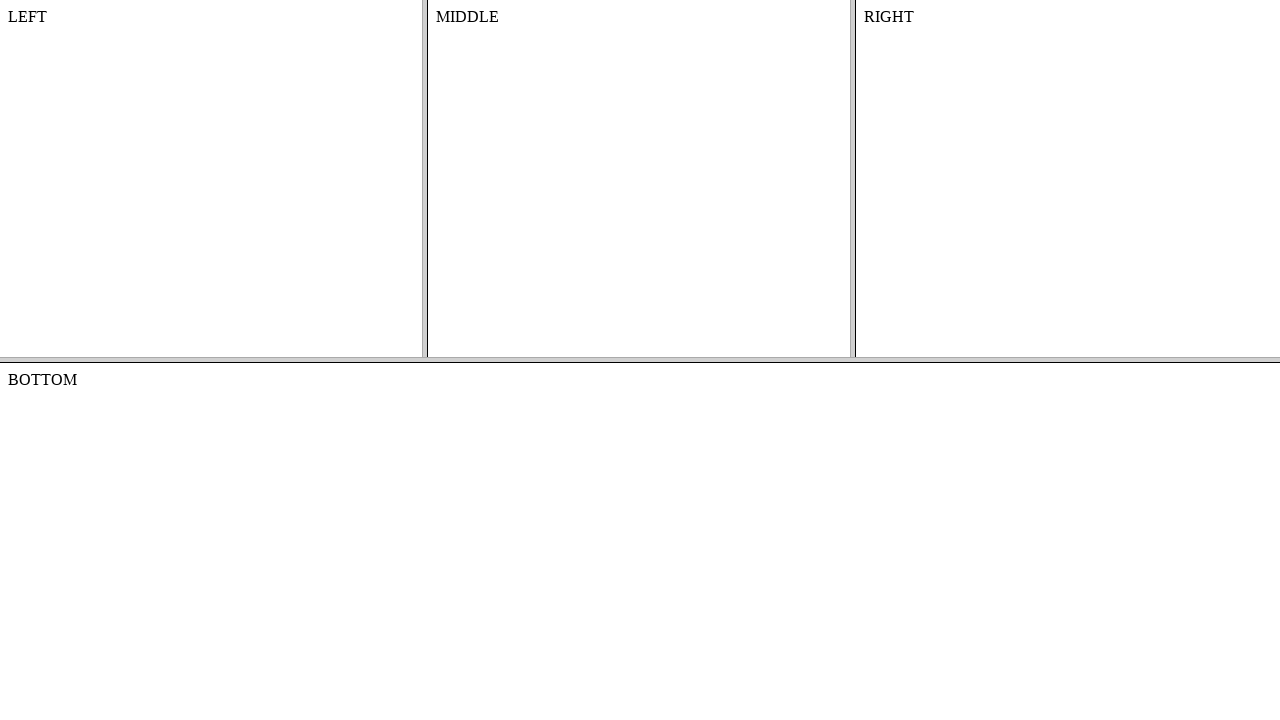

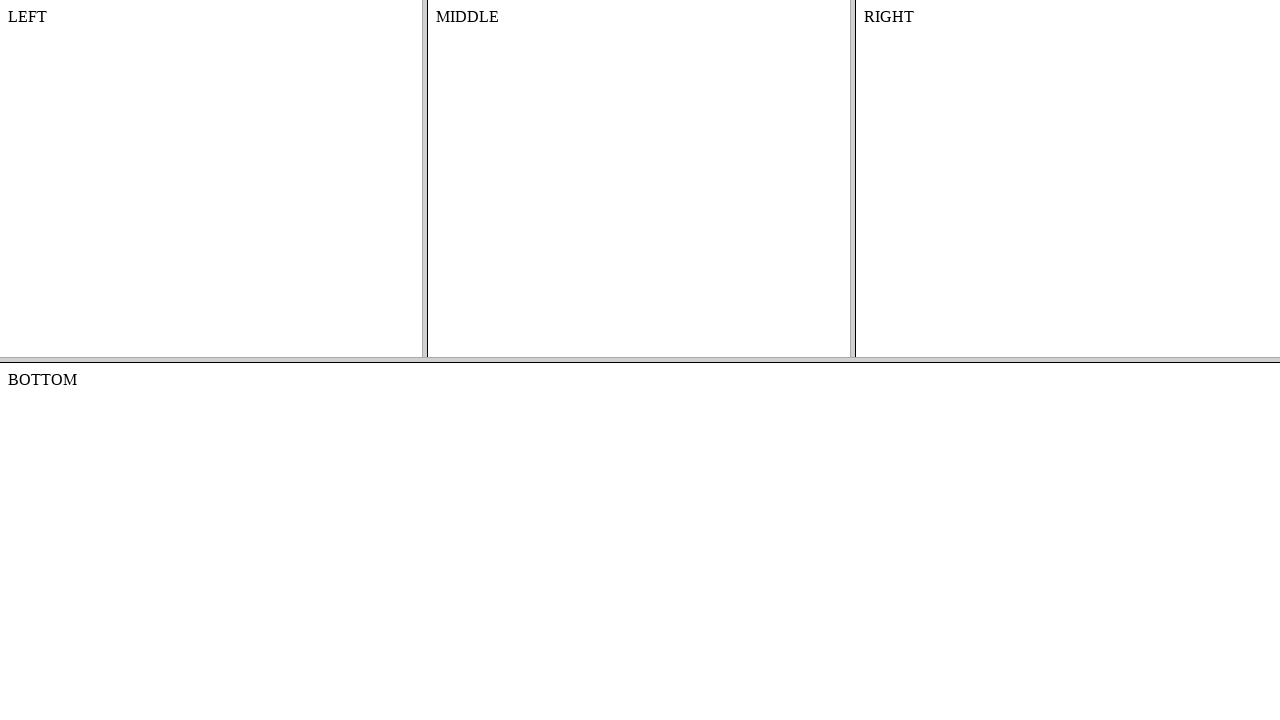